Tests date picker functionality by clearing the existing date, calculating a date 10 days from now, and entering it into the date field

Starting URL: https://demoqa.com/date-picker

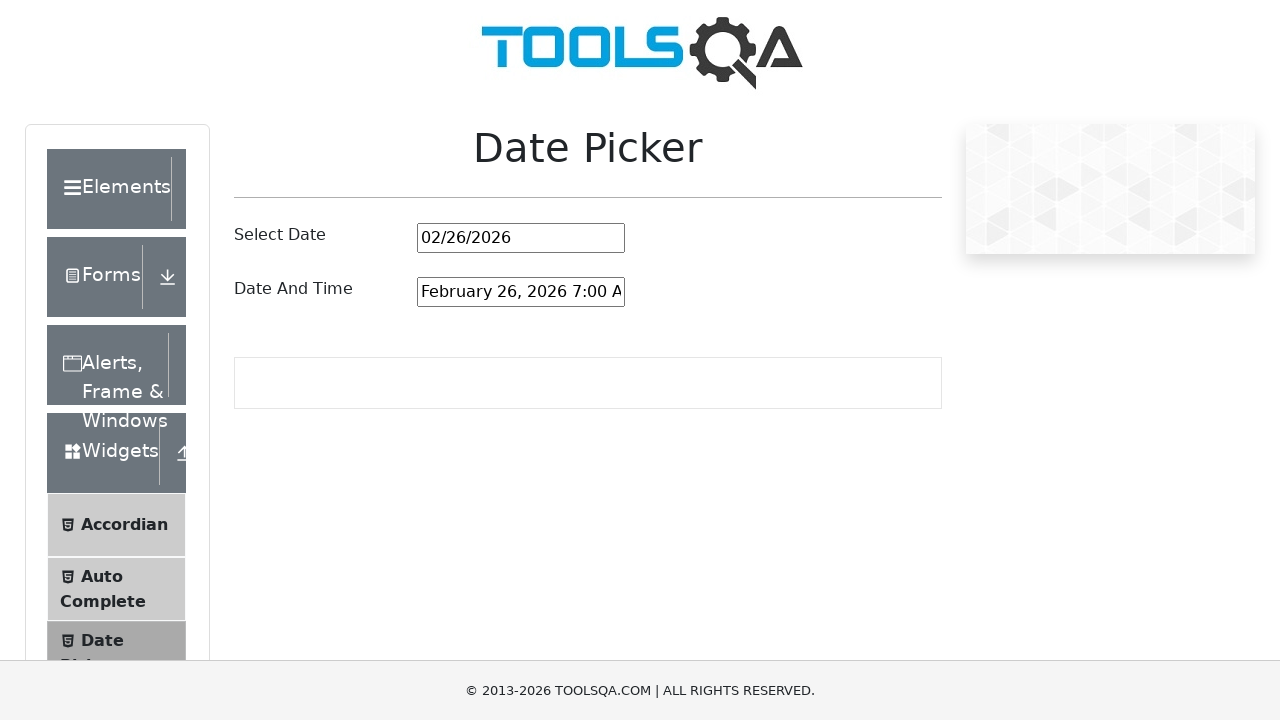

Clicked on date picker input field at (521, 238) on xpath=//input[@id='datePickerMonthYearInput']
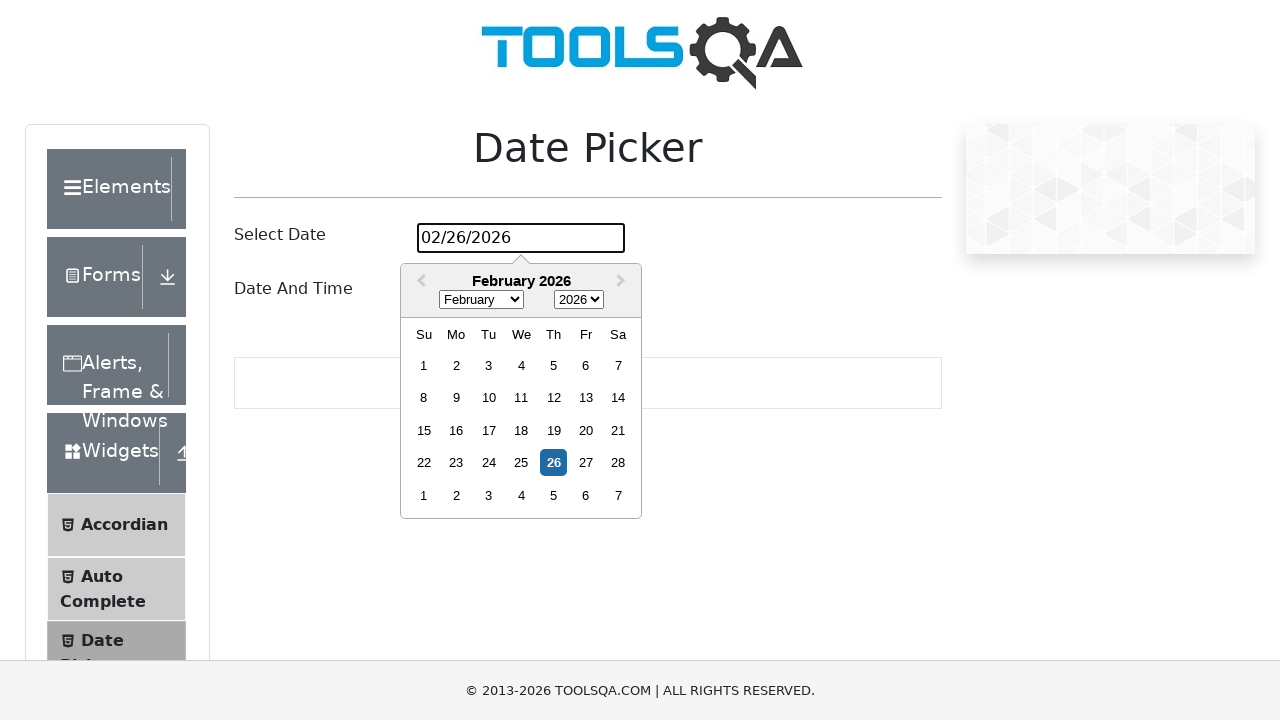

Cleared existing date from input field on //input[@id='datePickerMonthYearInput']
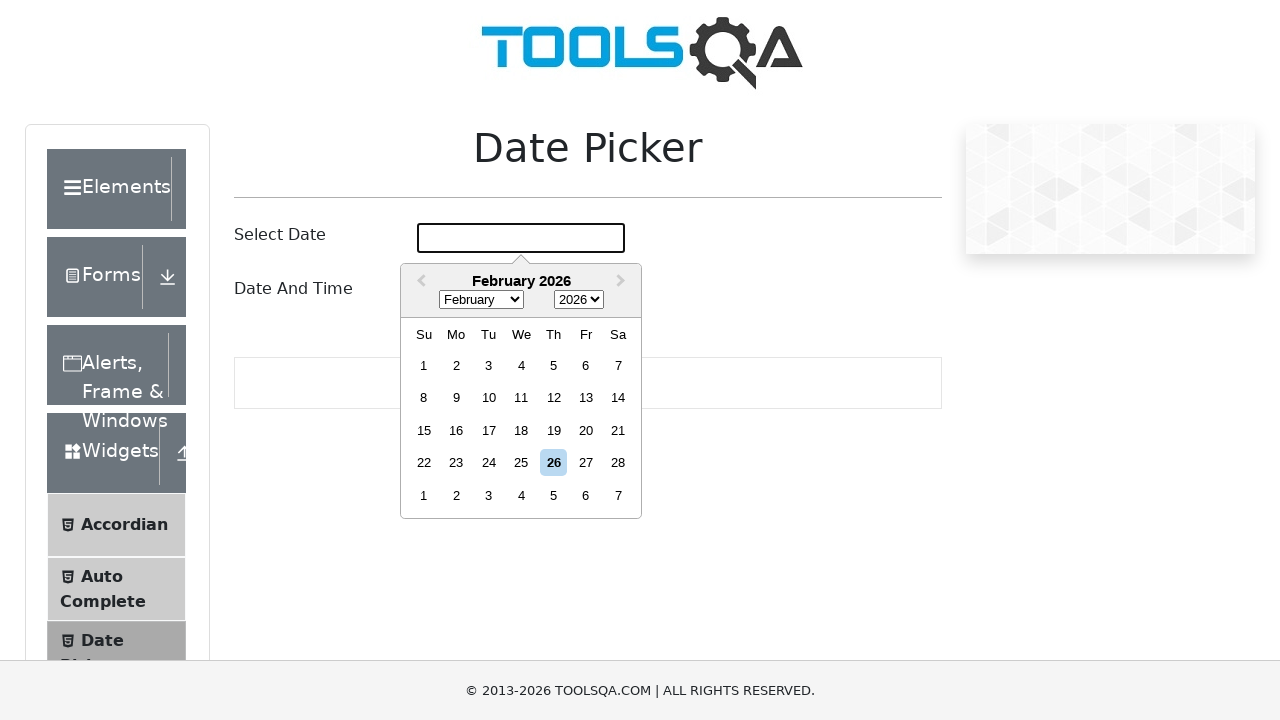

Calculated date 10 days from now: 03/08/2026
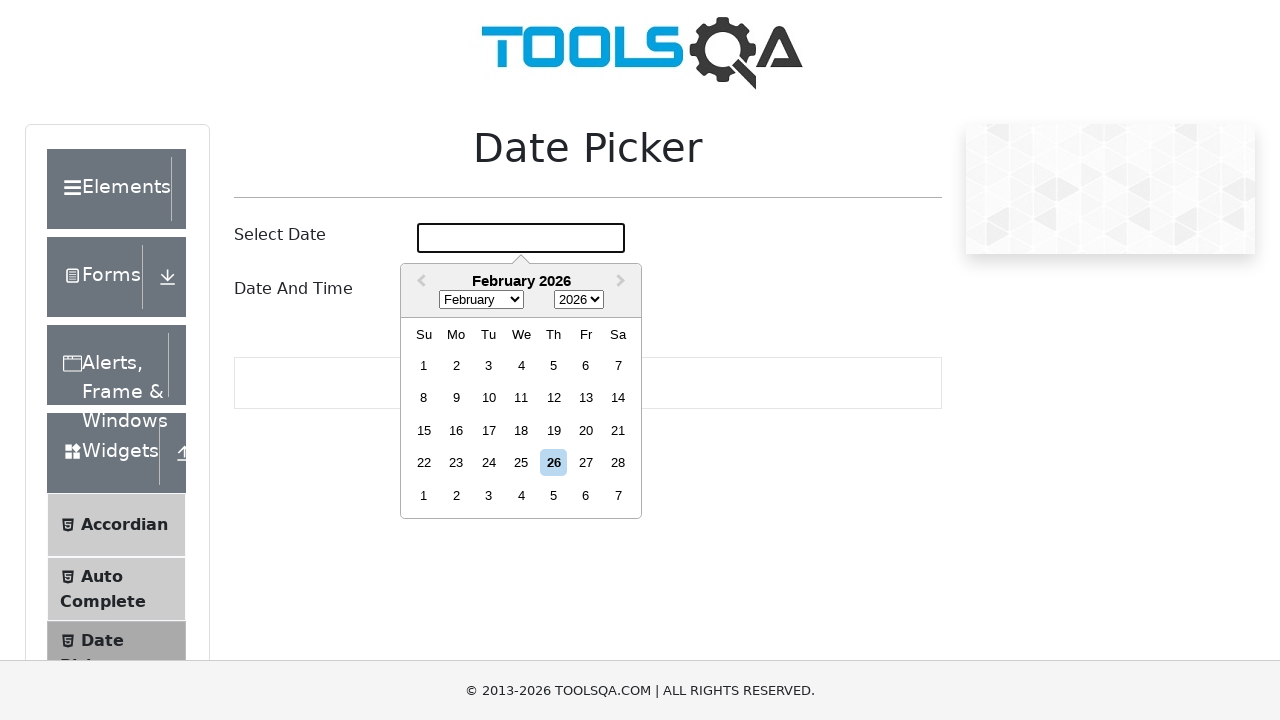

Entered calculated date 03/08/2026 into date field on //input[@id='datePickerMonthYearInput']
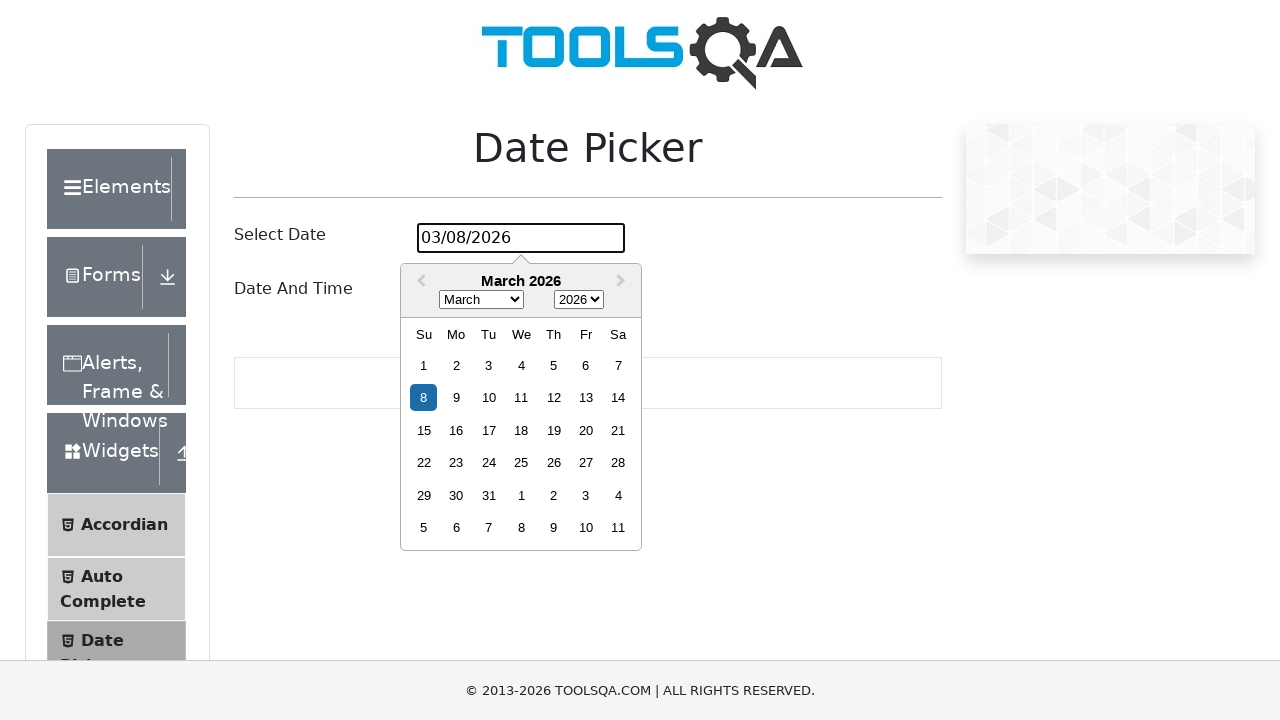

Pressed Enter to submit the date on //input[@id='datePickerMonthYearInput']
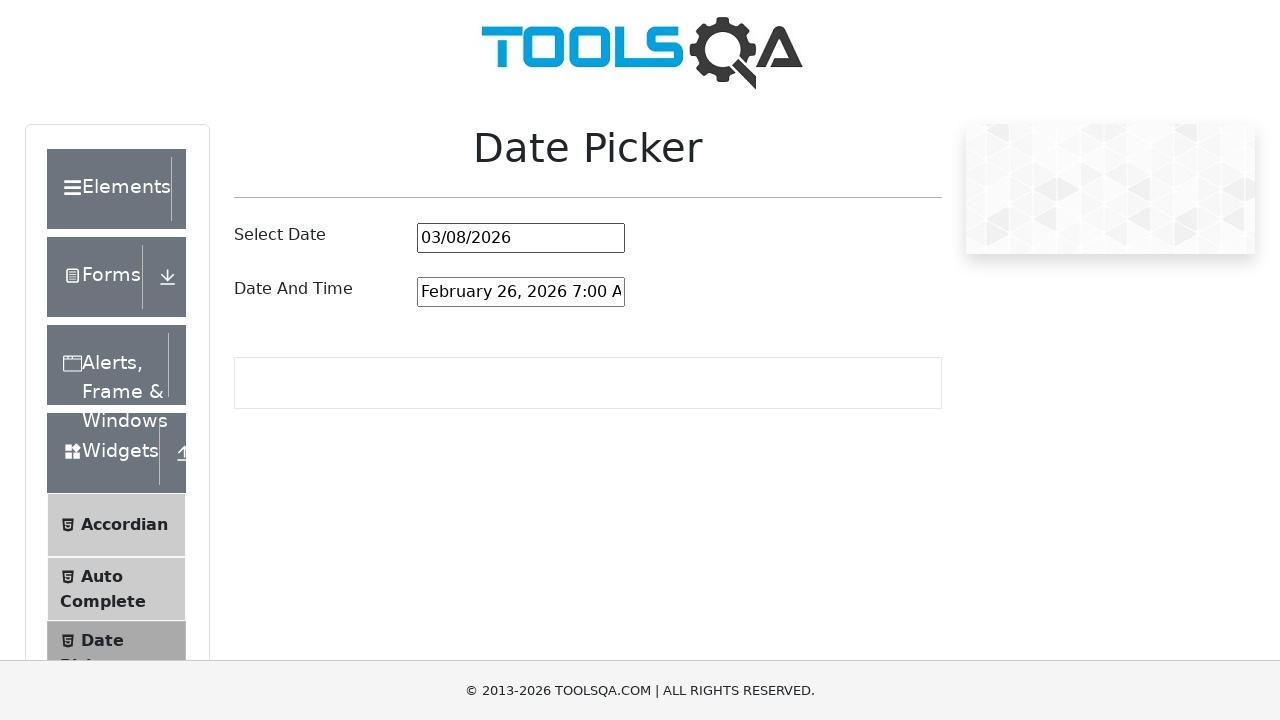

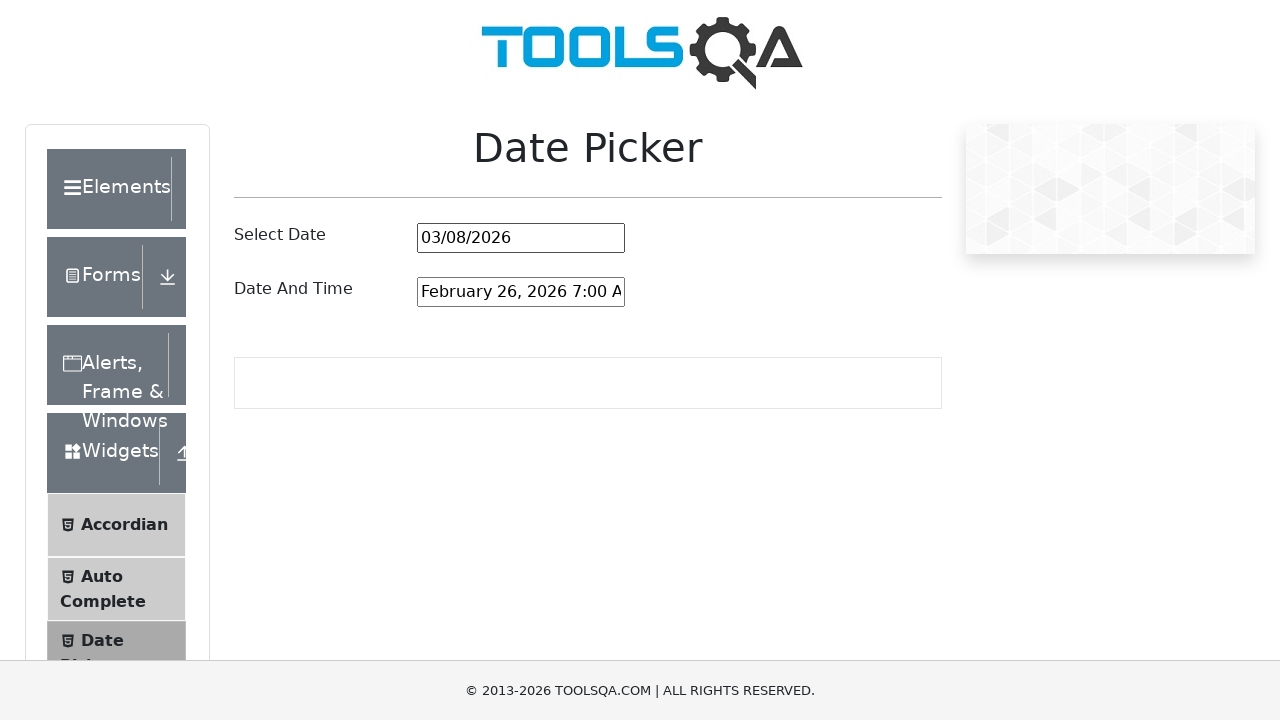